Navigates to a Latvian classifieds site, clicks on the cars section, and verifies that category options are displayed

Starting URL: https://www.ss.com/lv/

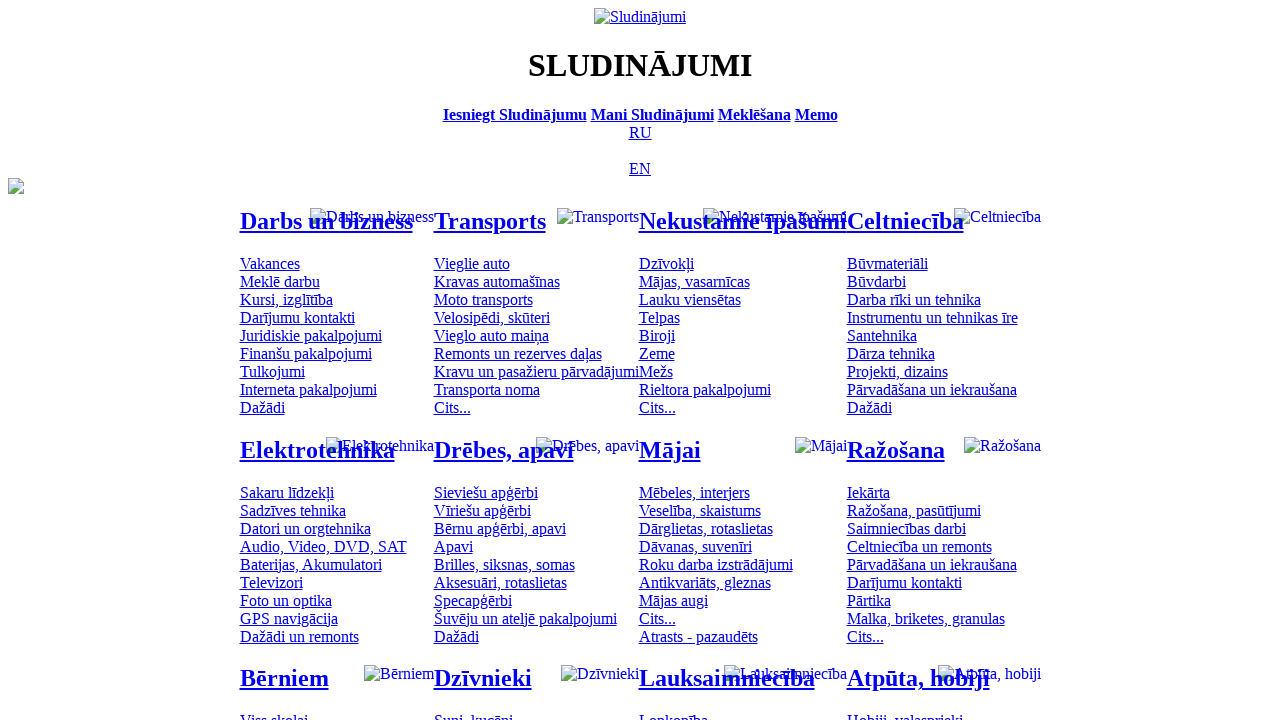

Clicked on cars/vehicles category link at (472, 263) on #mtd_97
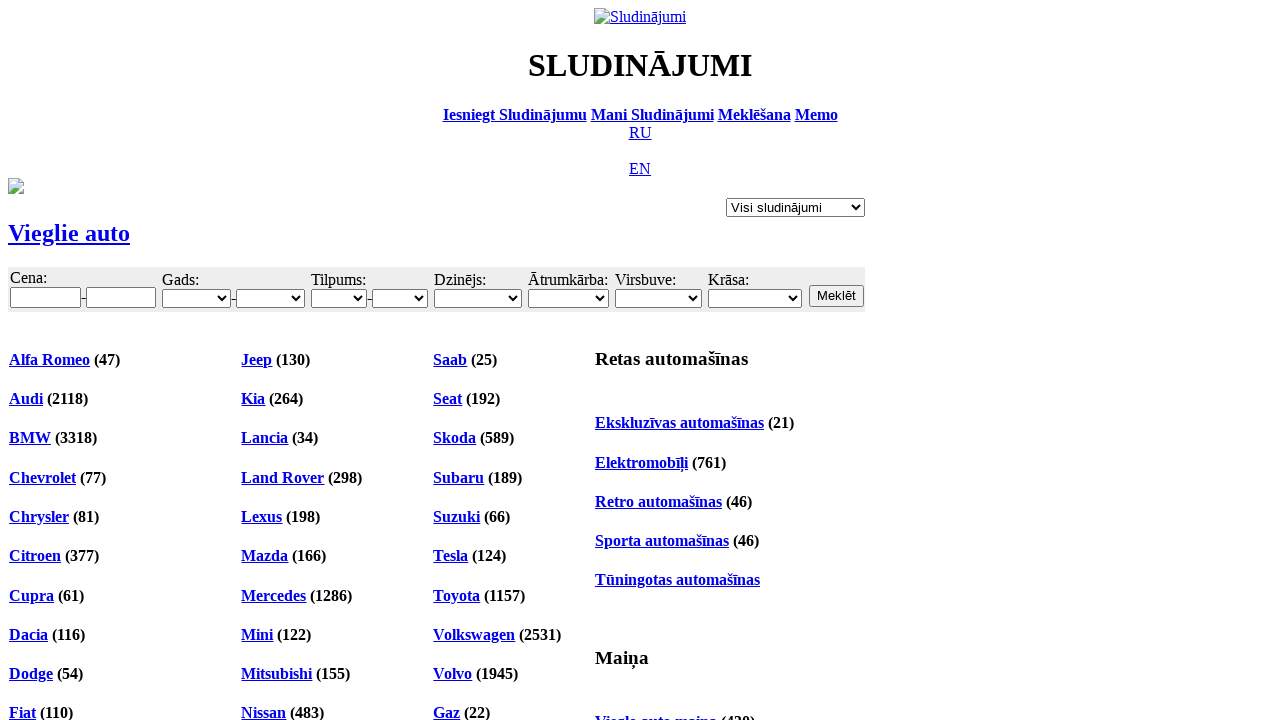

Category options loaded and verified
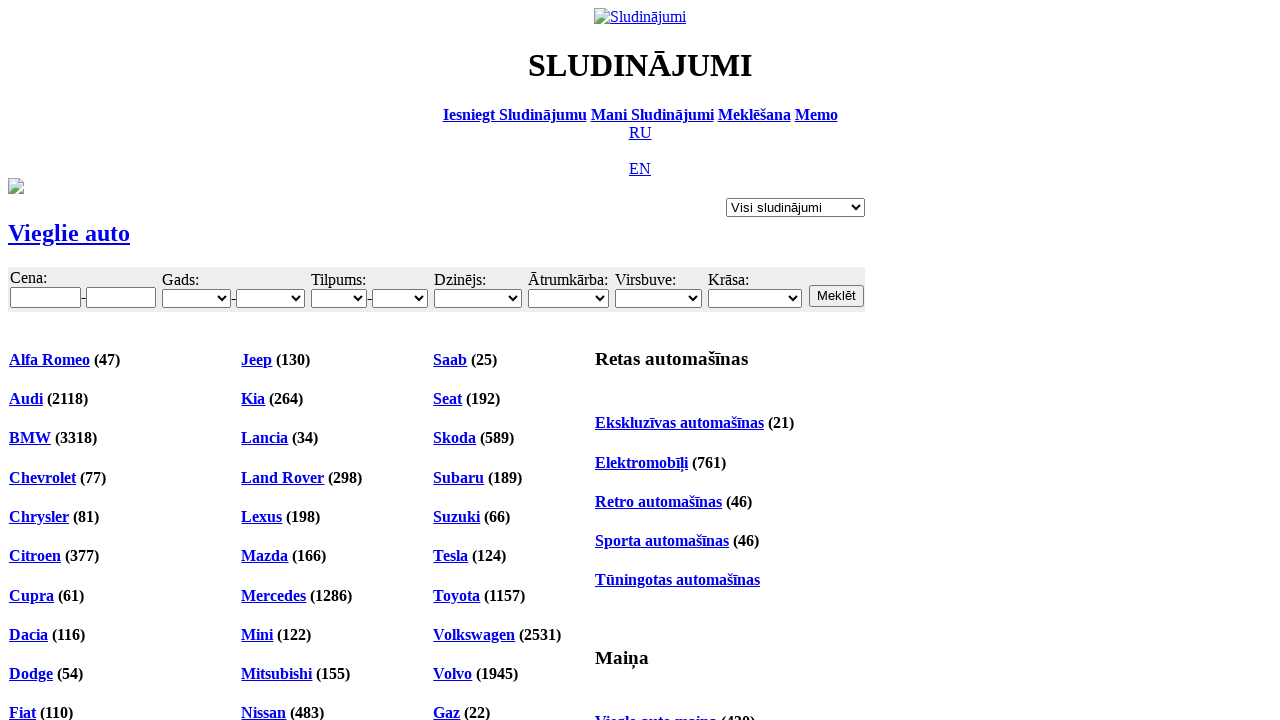

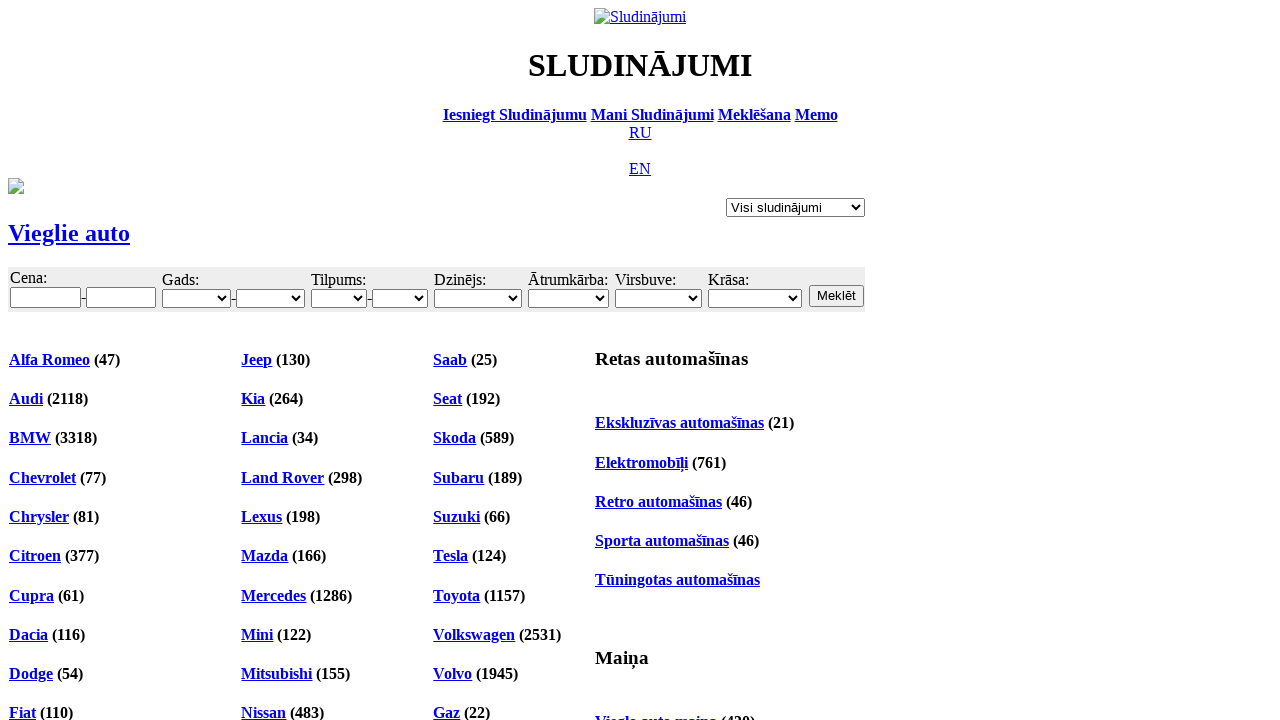